Navigates to the omayo blogspot test page and verifies it loads successfully by waiting for the page content to be present.

Starting URL: http://omayo.blogspot.com/

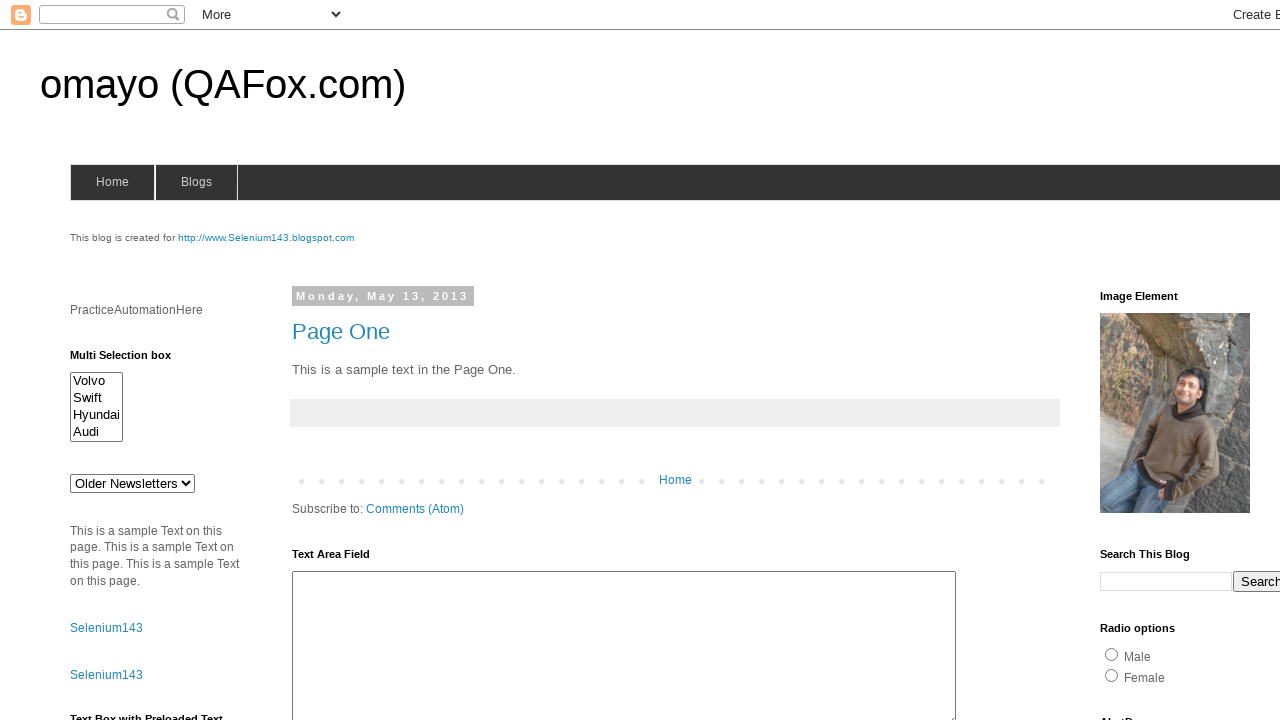

Set viewport size to 1920x1080
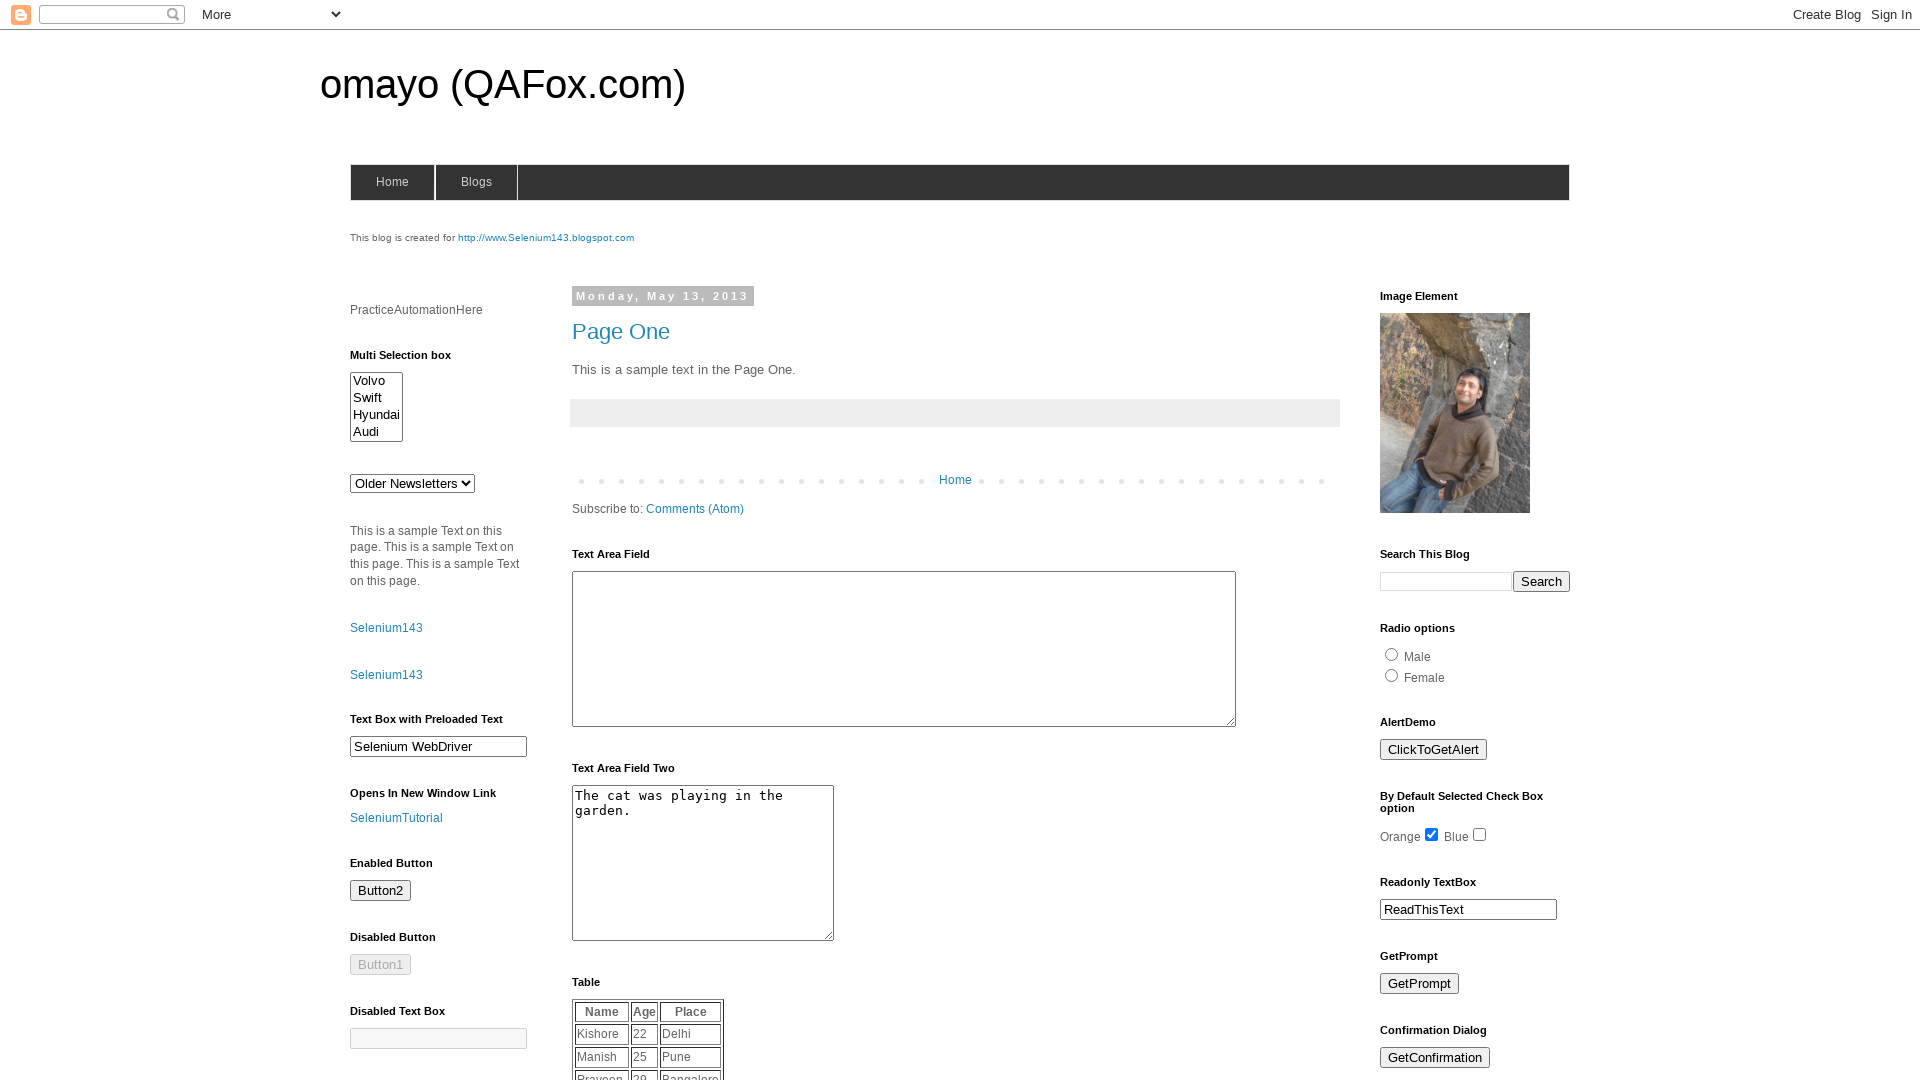

Navigated to omayo blogspot test page
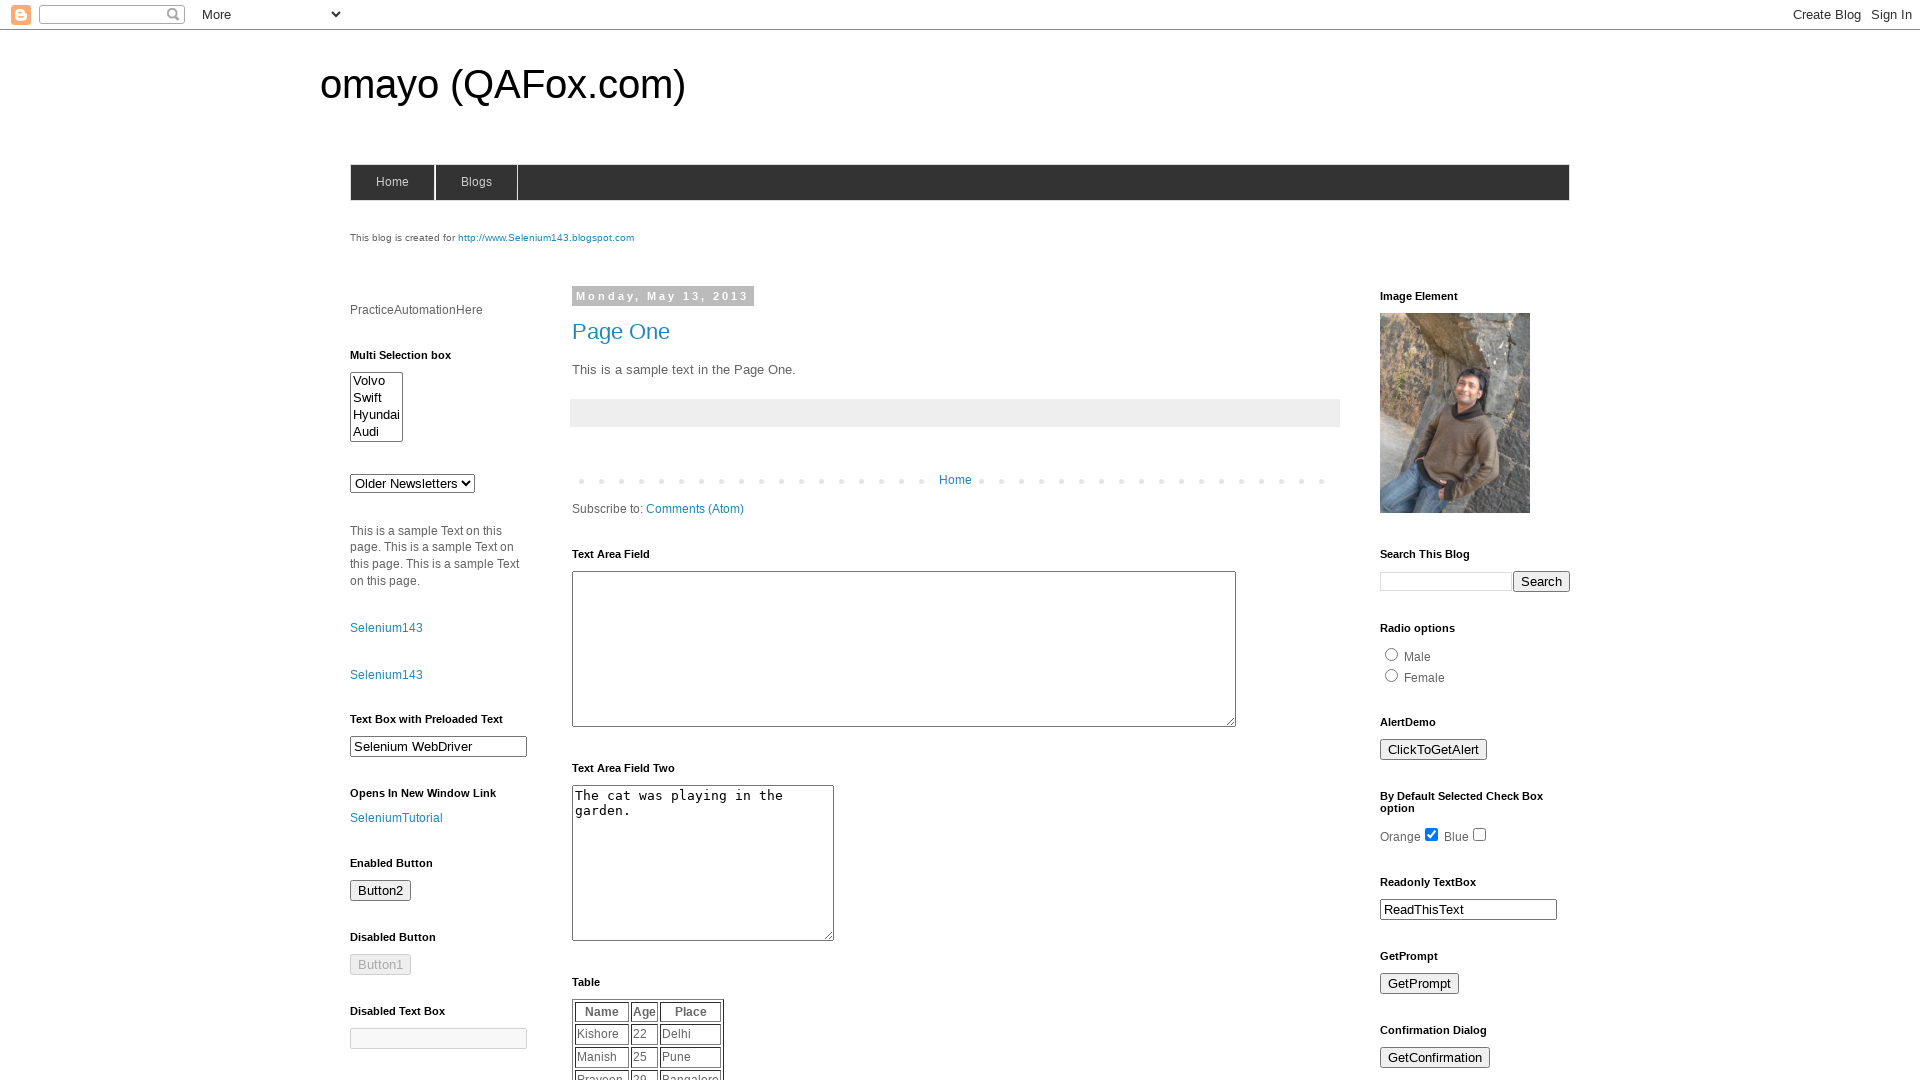

Page content loaded successfully - body element is present
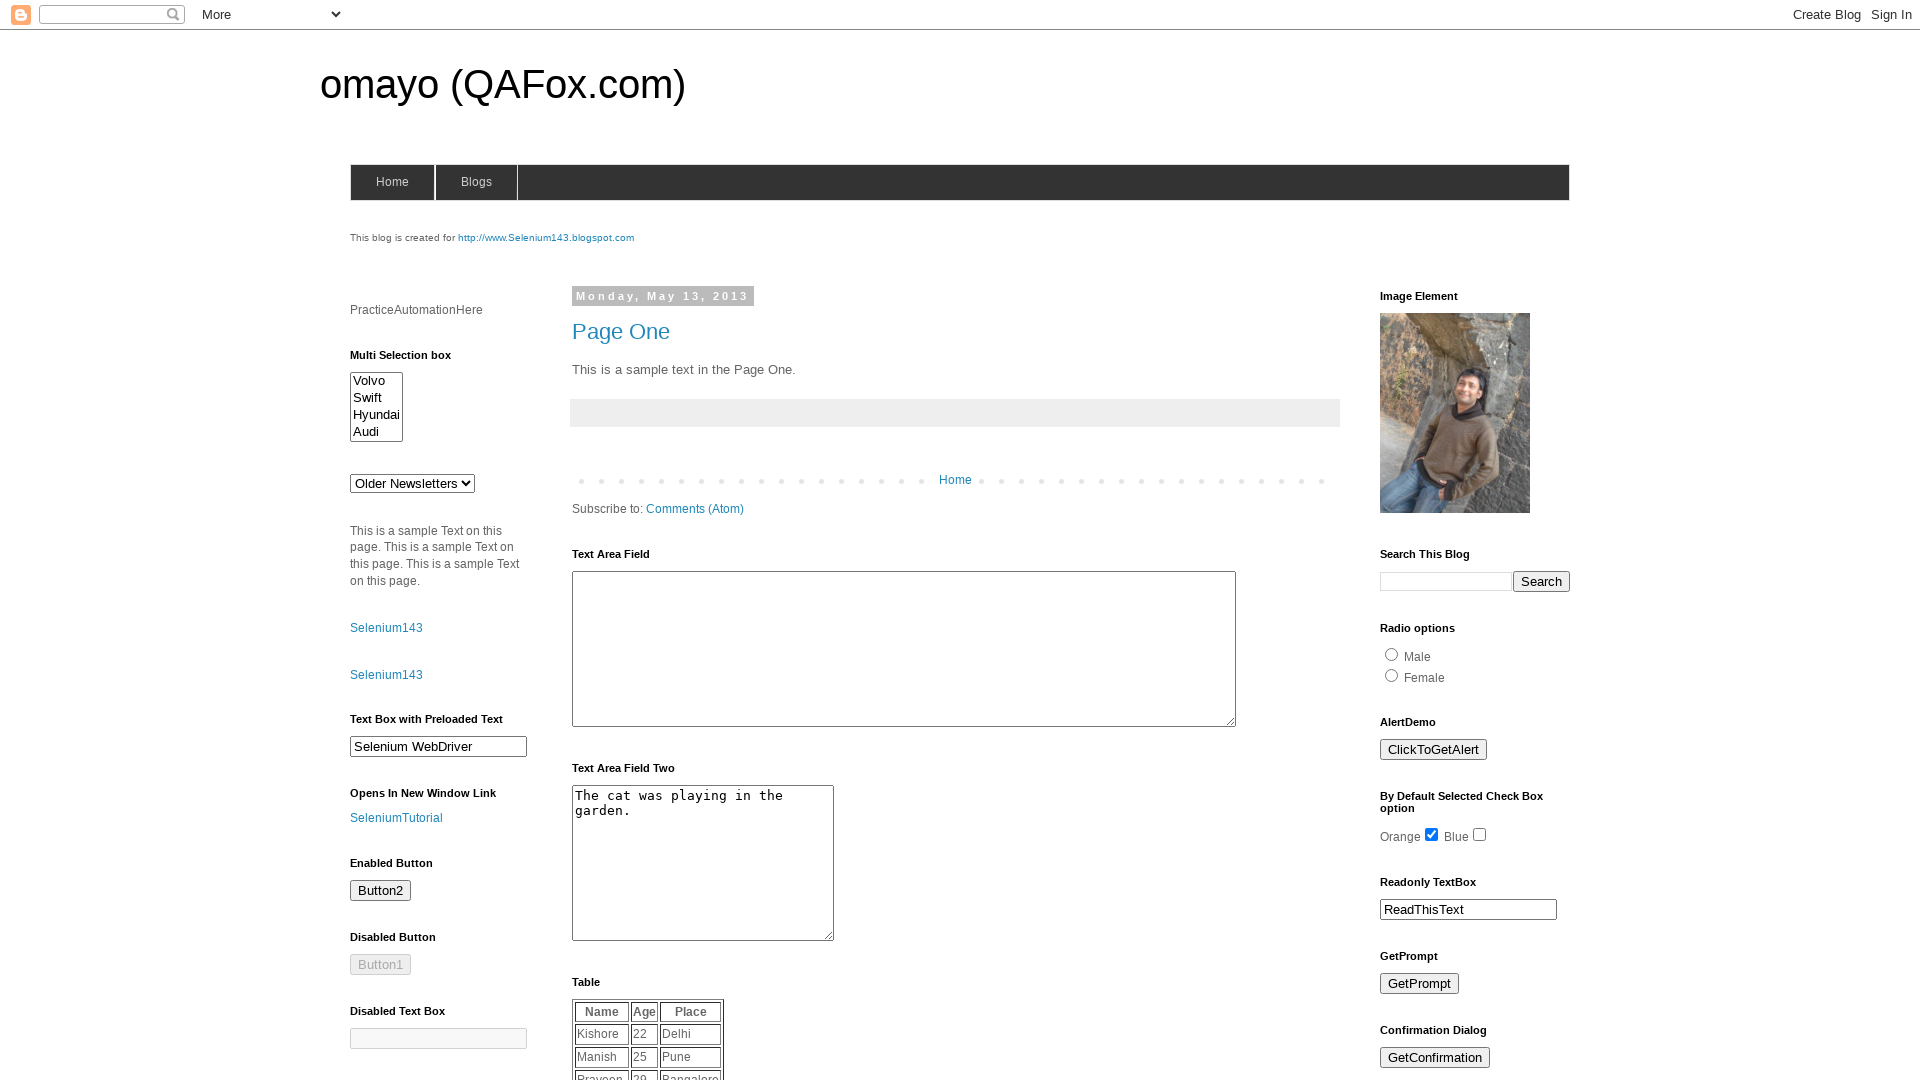

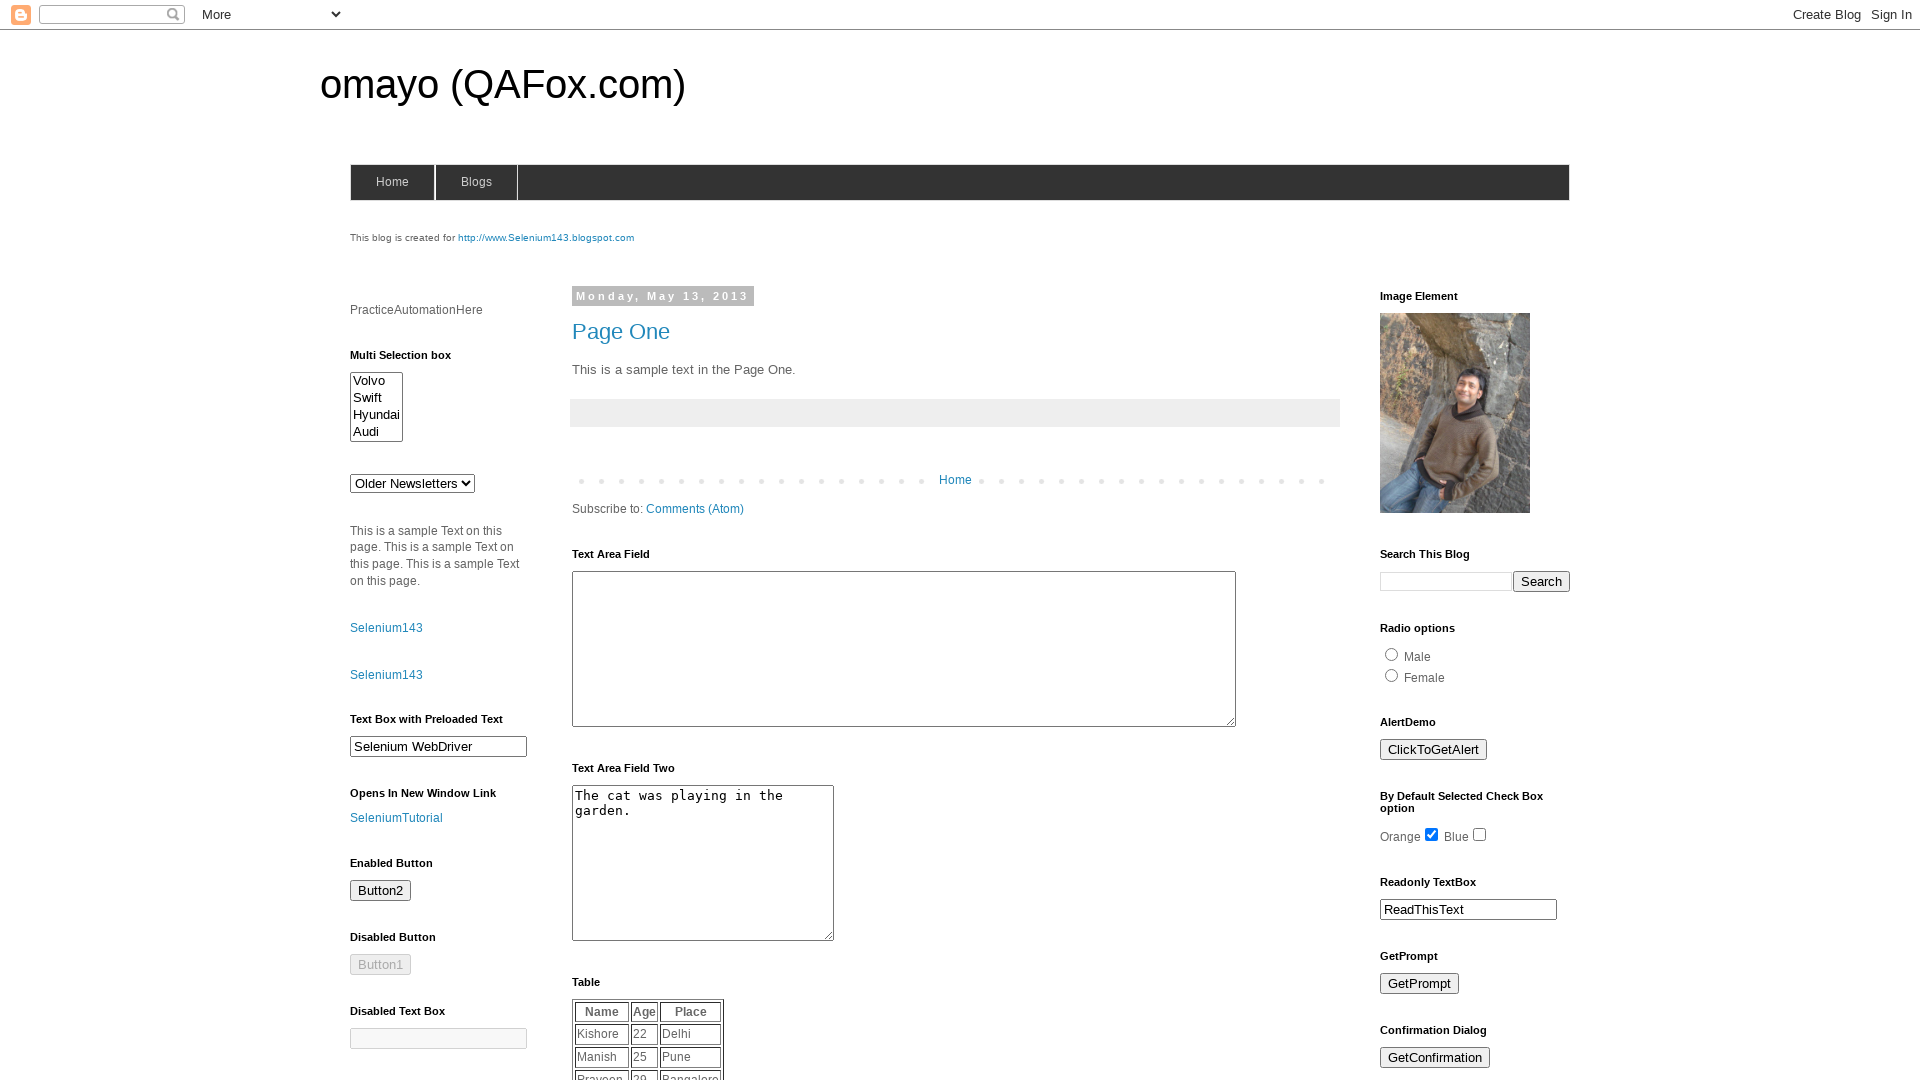